Tests dropdown selection functionality on Semantic UI documentation page by scrolling to a state dropdown, clicking to open it, and selecting "Virginia" from the options

Starting URL: https://semantic-ui.com/modules/dropdown.html

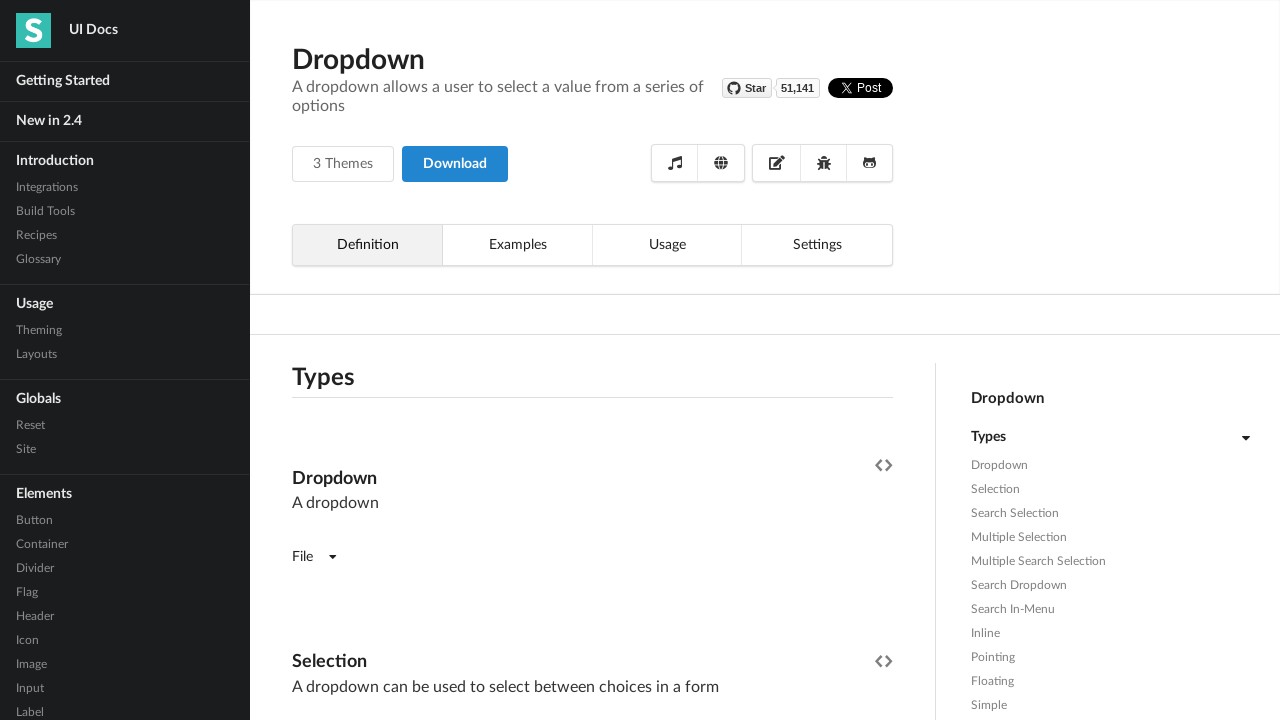

Waited 3 seconds for page to load
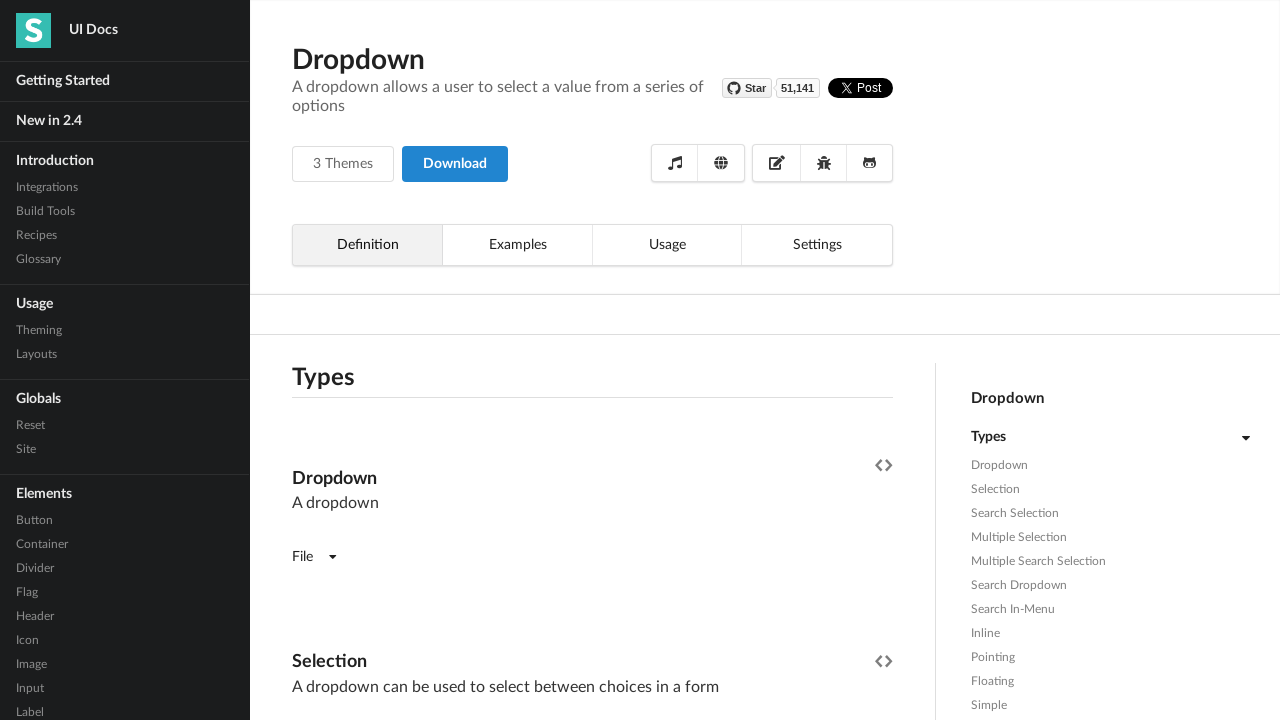

Scrolled to state dropdown element
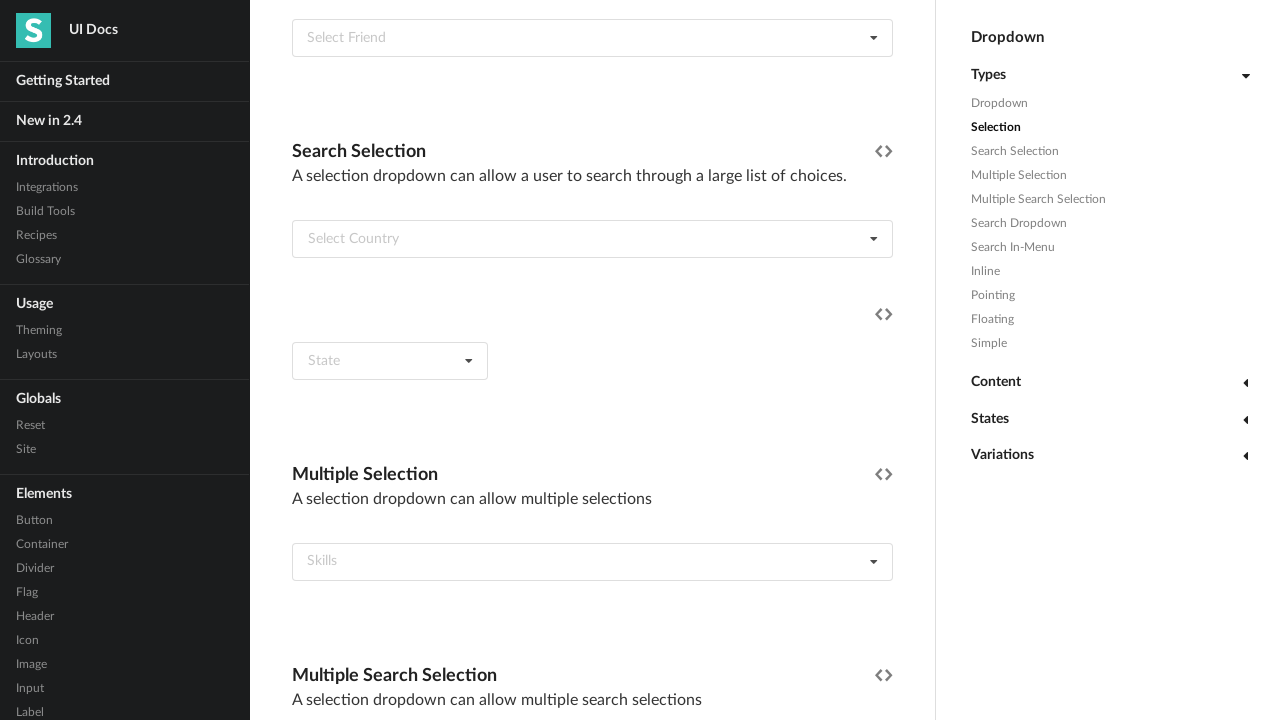

Clicked on state dropdown to open it at (390, 361) on xpath=//*[@id="example"]/div[4]/div/div[2]/div[4]/div[1]/div[7]/div
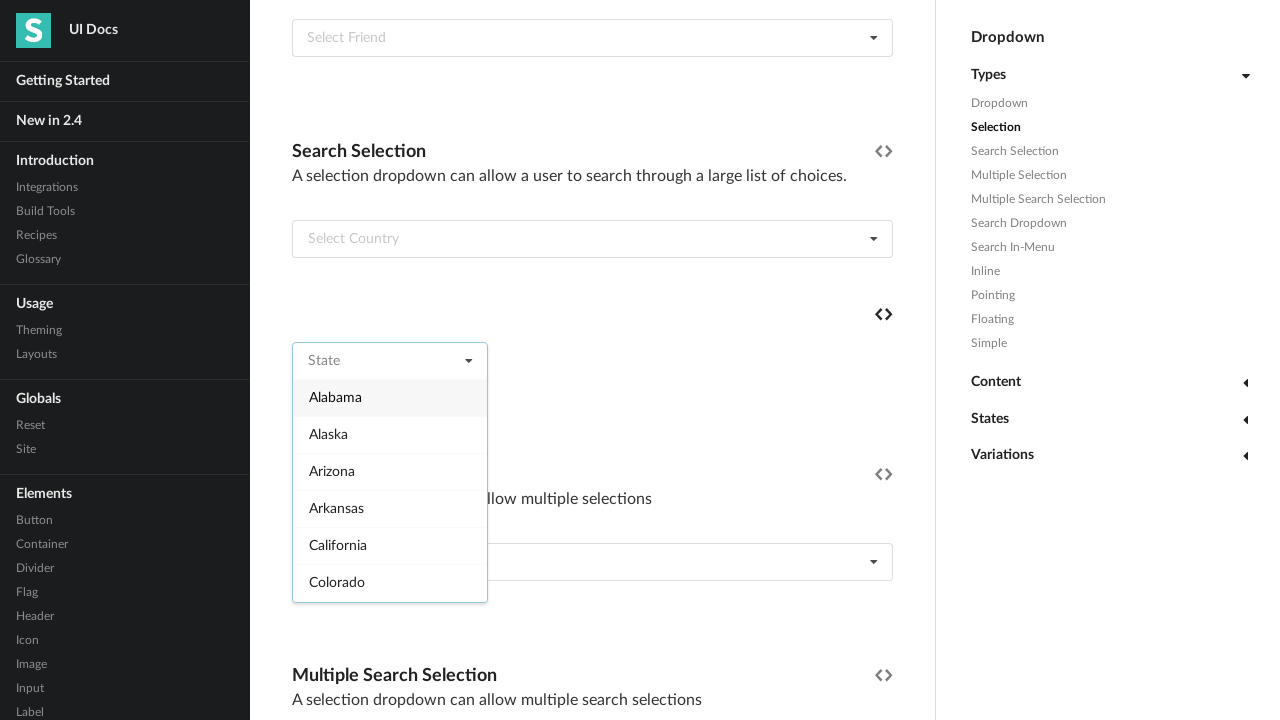

Dropdown options appeared
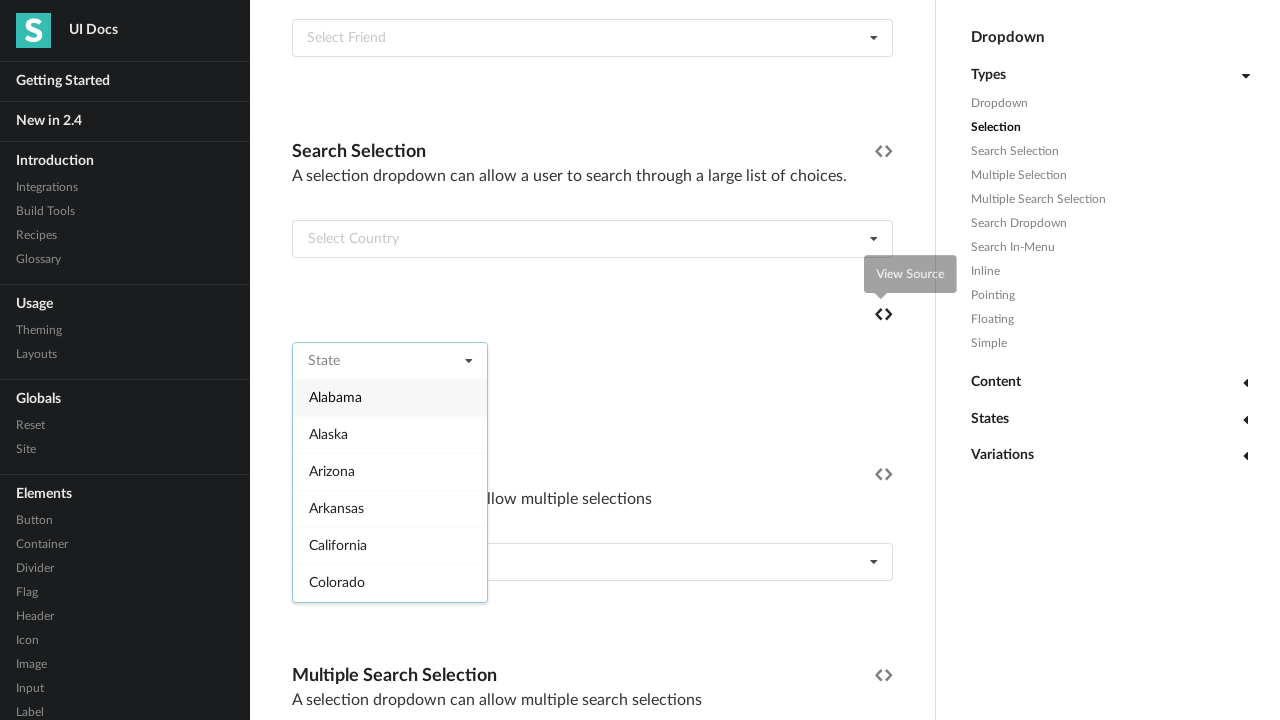

Selected 'Virginia' from dropdown options at (390, 490) on xpath=//*[@id="example"]/div[4]/div/div[2]/div[4]/div[1]/div[7]/div/div[2]/div >
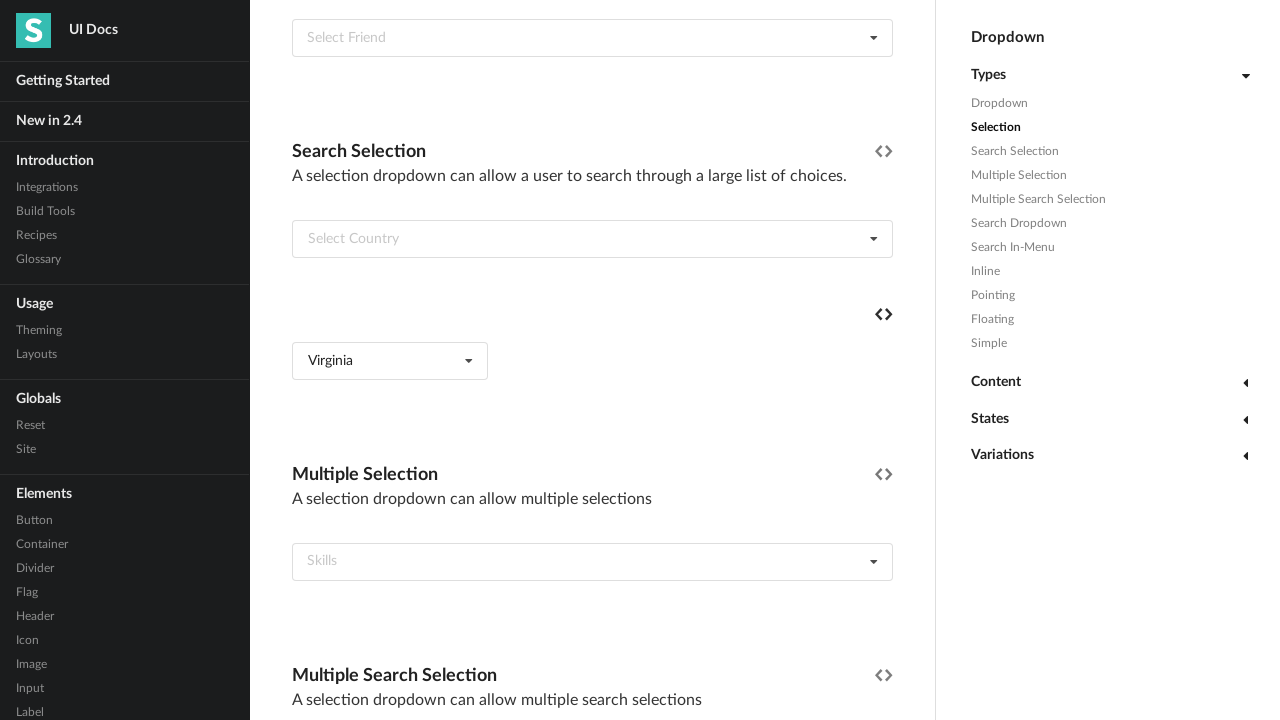

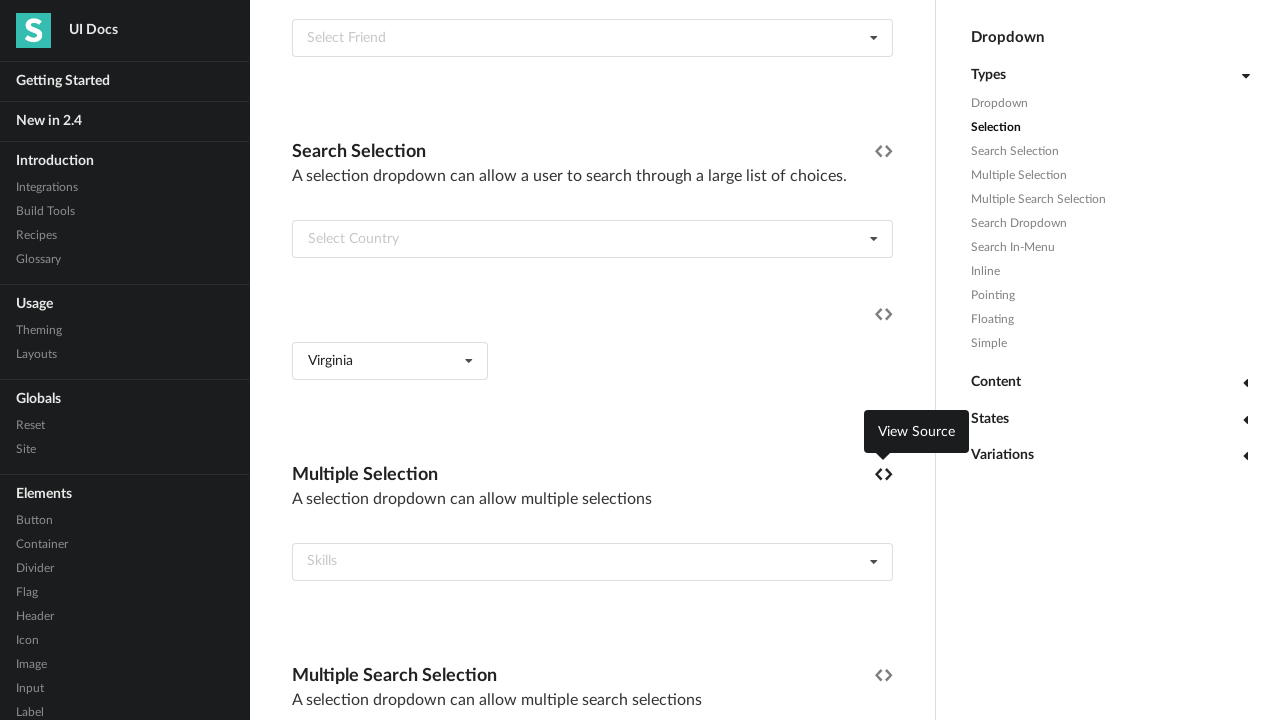